Tests navigation to the main page by clicking the logo after visiting the cart page

Starting URL: https://www.demoblaze.com

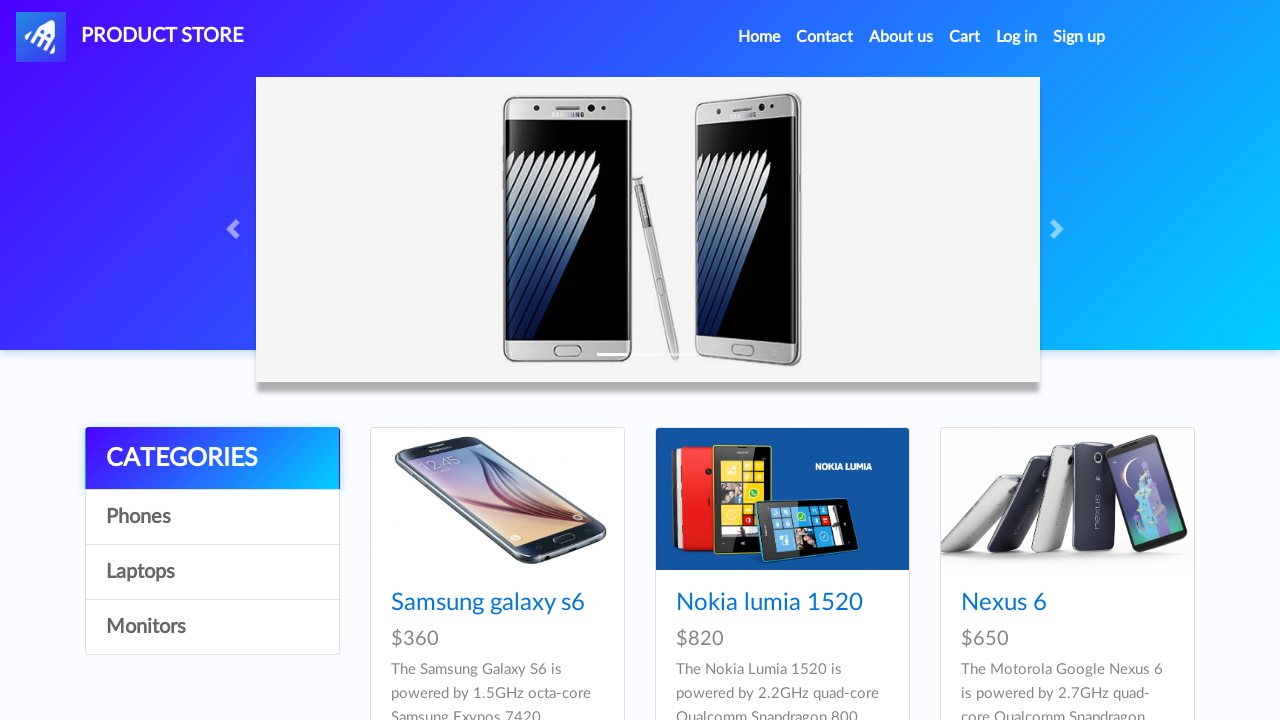

Clicked cart link to navigate to cart page at (965, 37) on #cartur
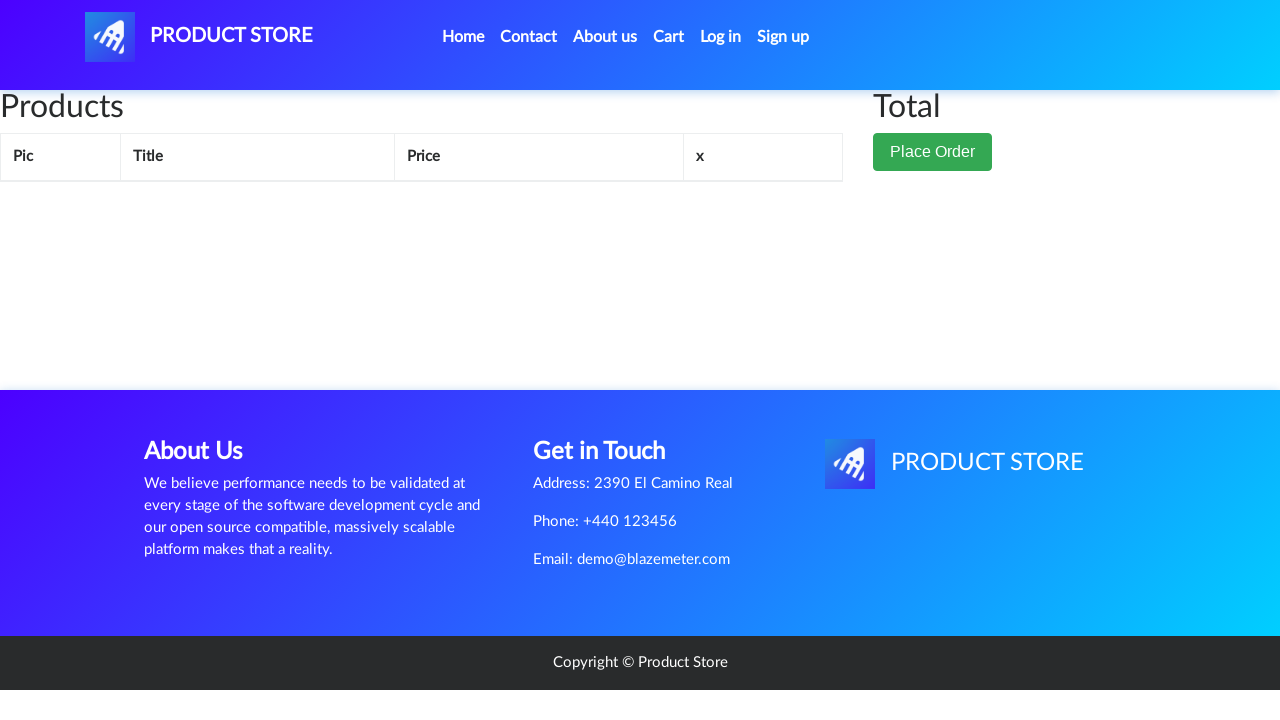

Waited for cart page to load
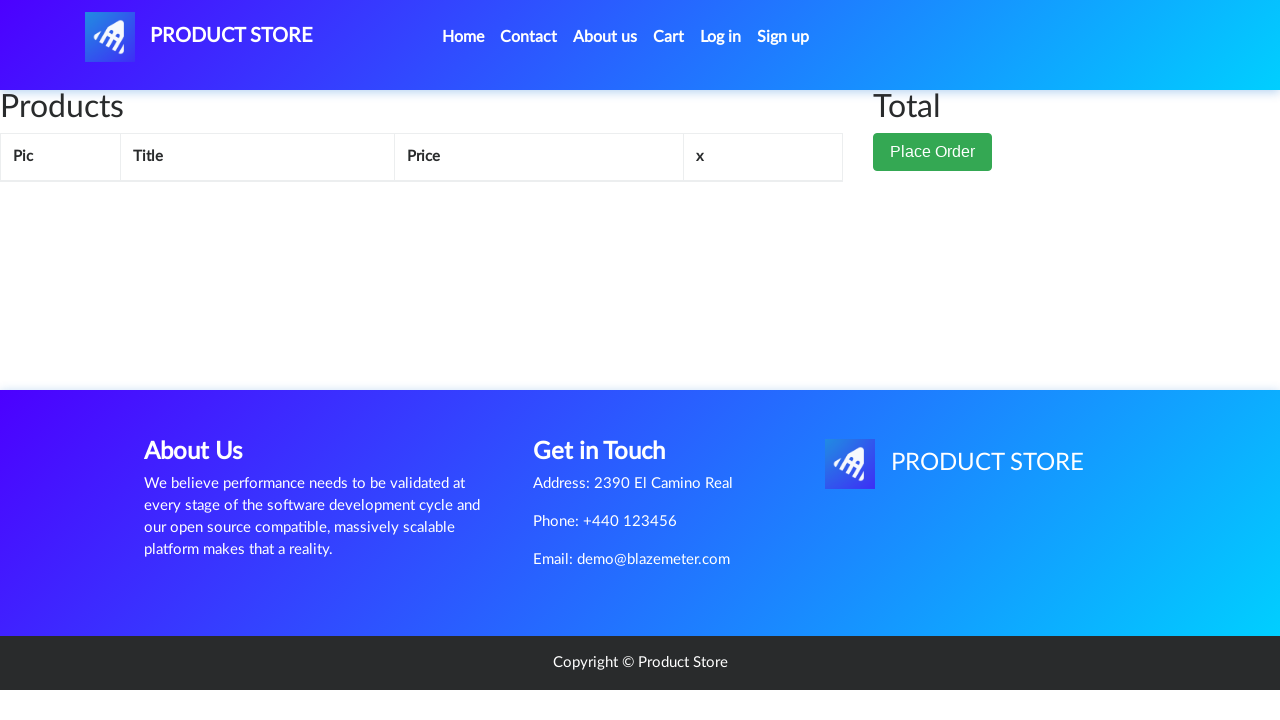

Clicked logo to navigate back to main page at (199, 37) on #nava
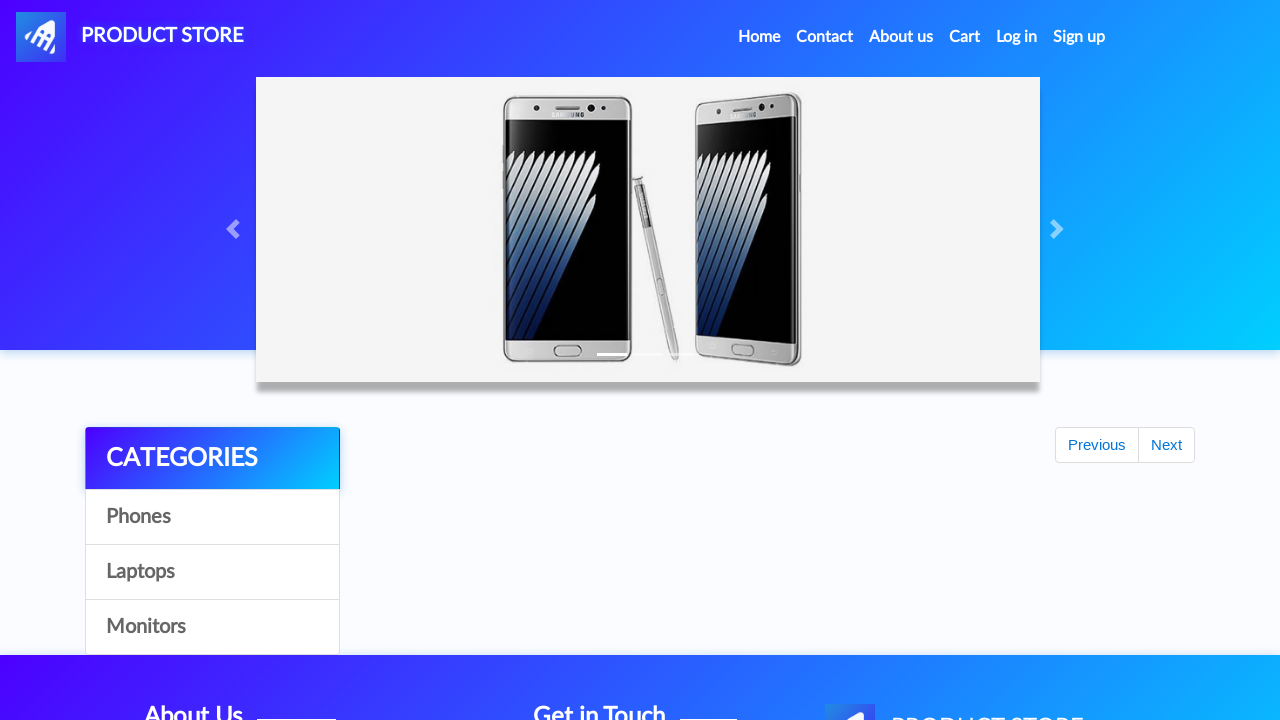

Waited for main page to load
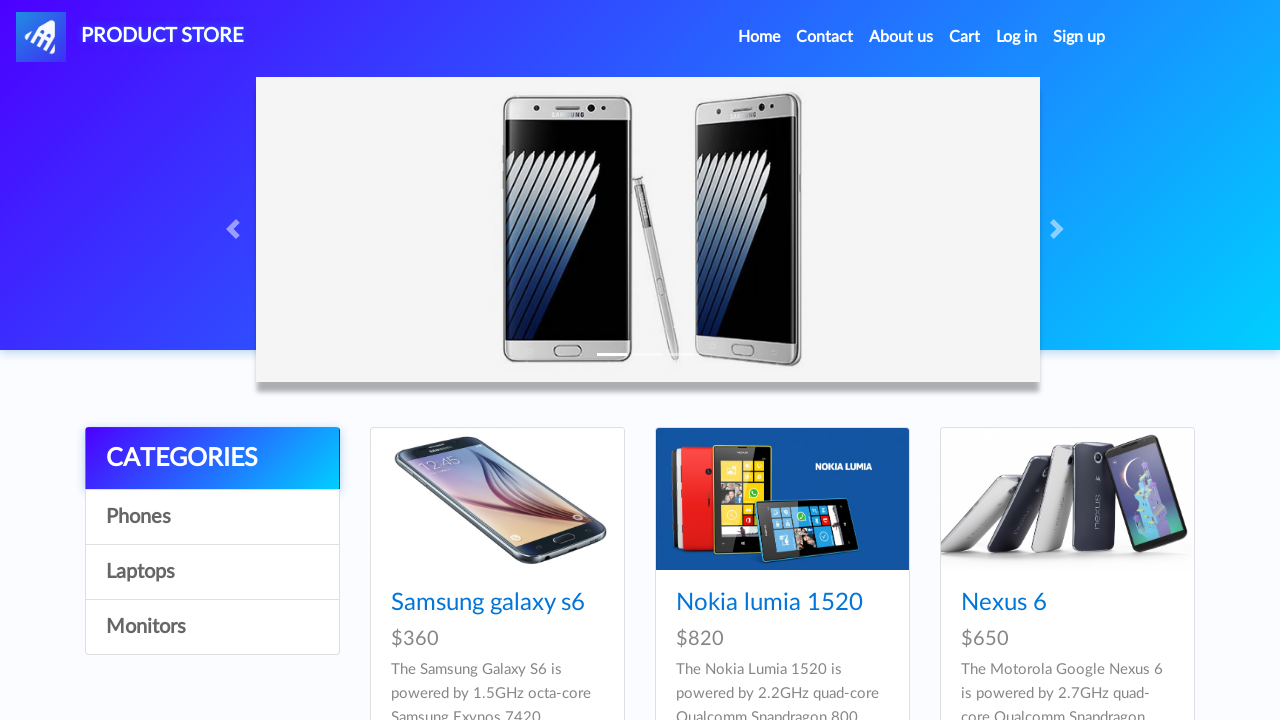

Verified we're back on the main page by checking URL
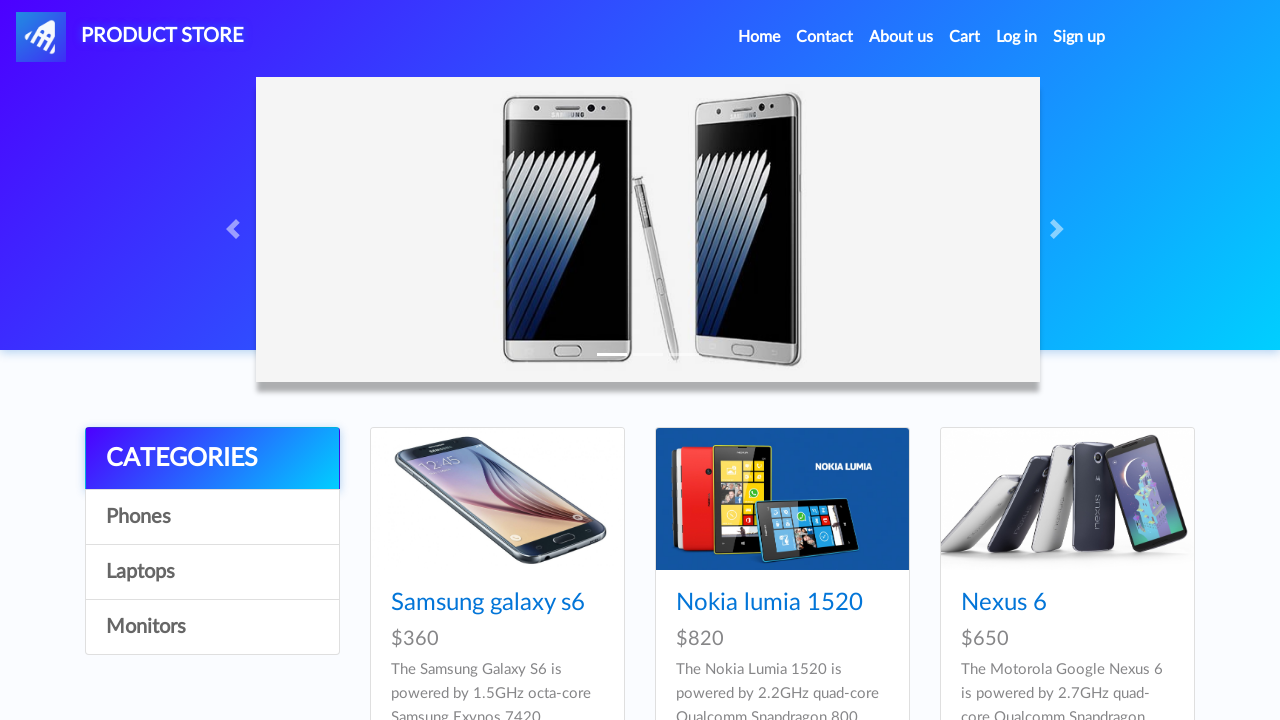

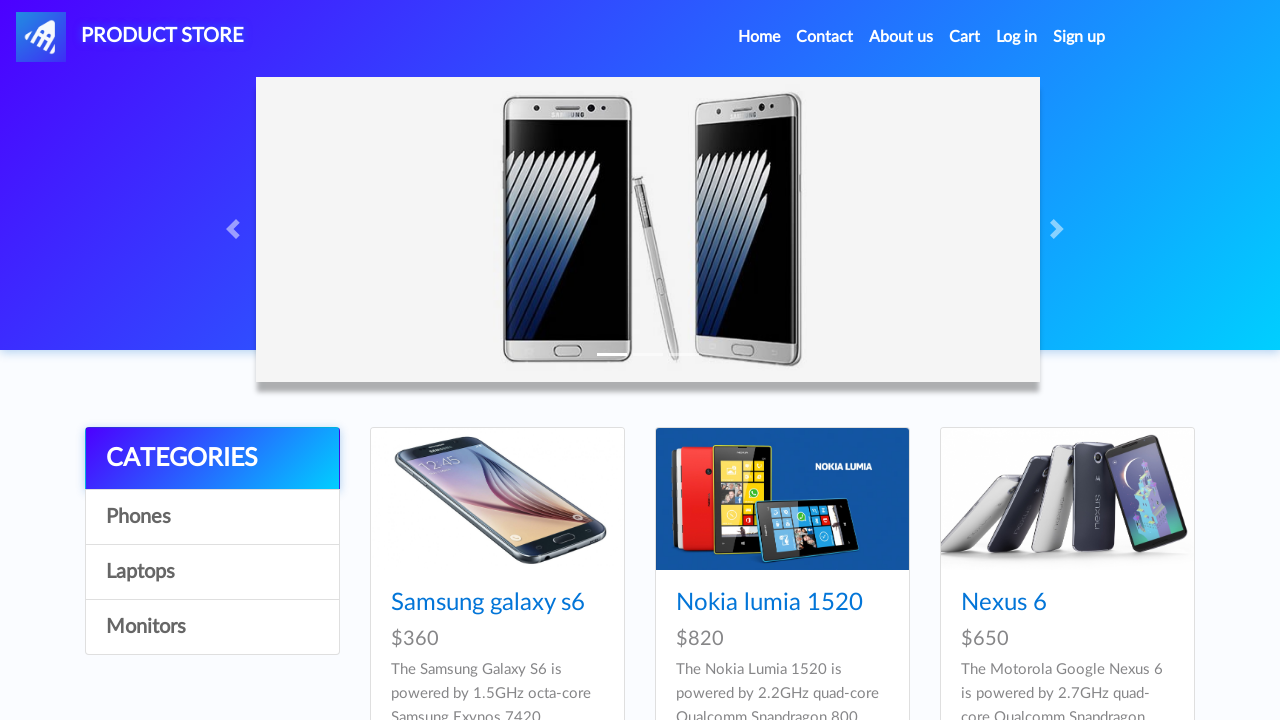